Tests form filling functionality on Selenium's demo web form by entering text into textarea, password, and text input fields

Starting URL: https://www.selenium.dev/selenium/web/web-form.html

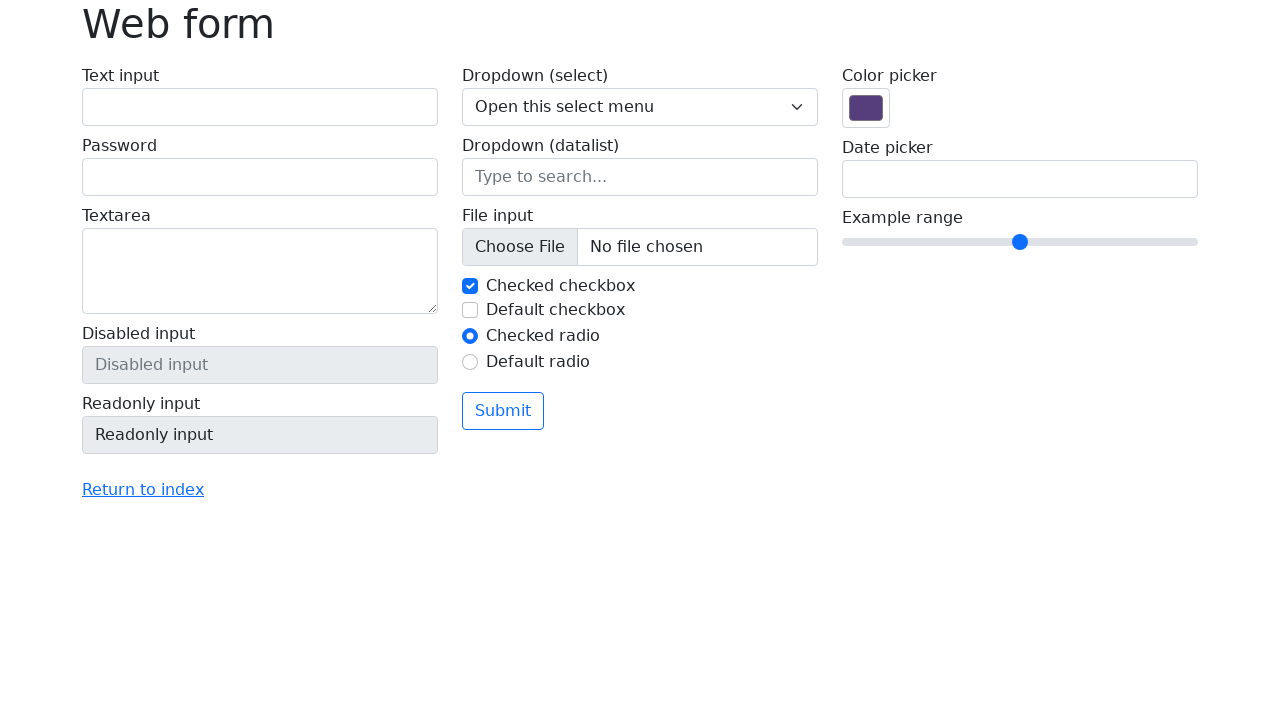

Clicked textarea field at (260, 271) on textarea[name='my-textarea']
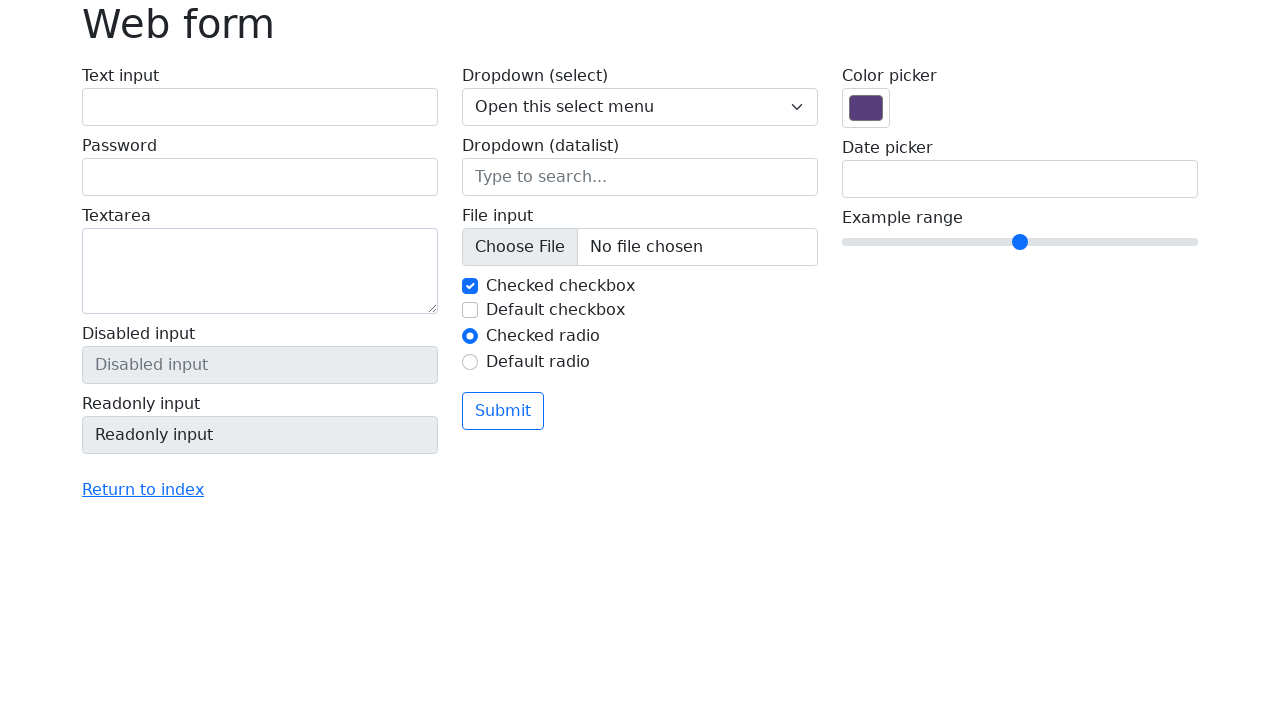

Filled textarea with 'hhh,sjuuubxsxuxbbxu' on textarea[name='my-textarea']
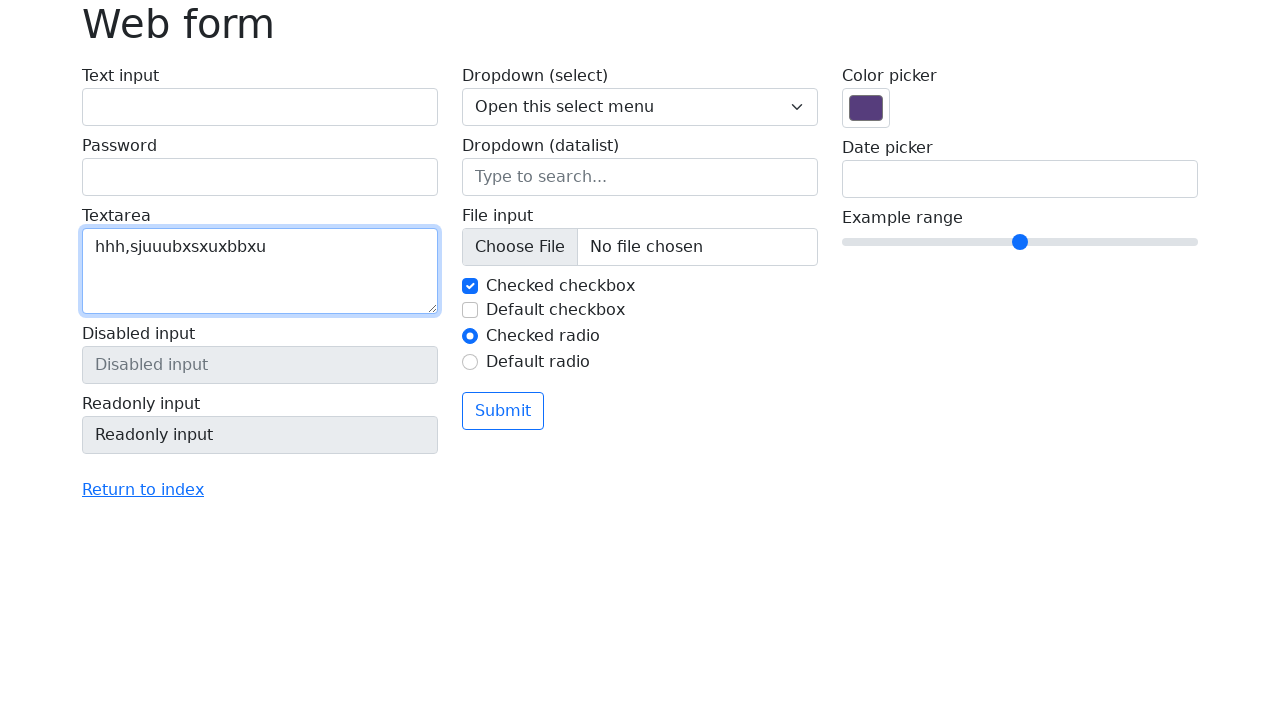

Clicked password input field at (260, 177) on input[name='my-password']
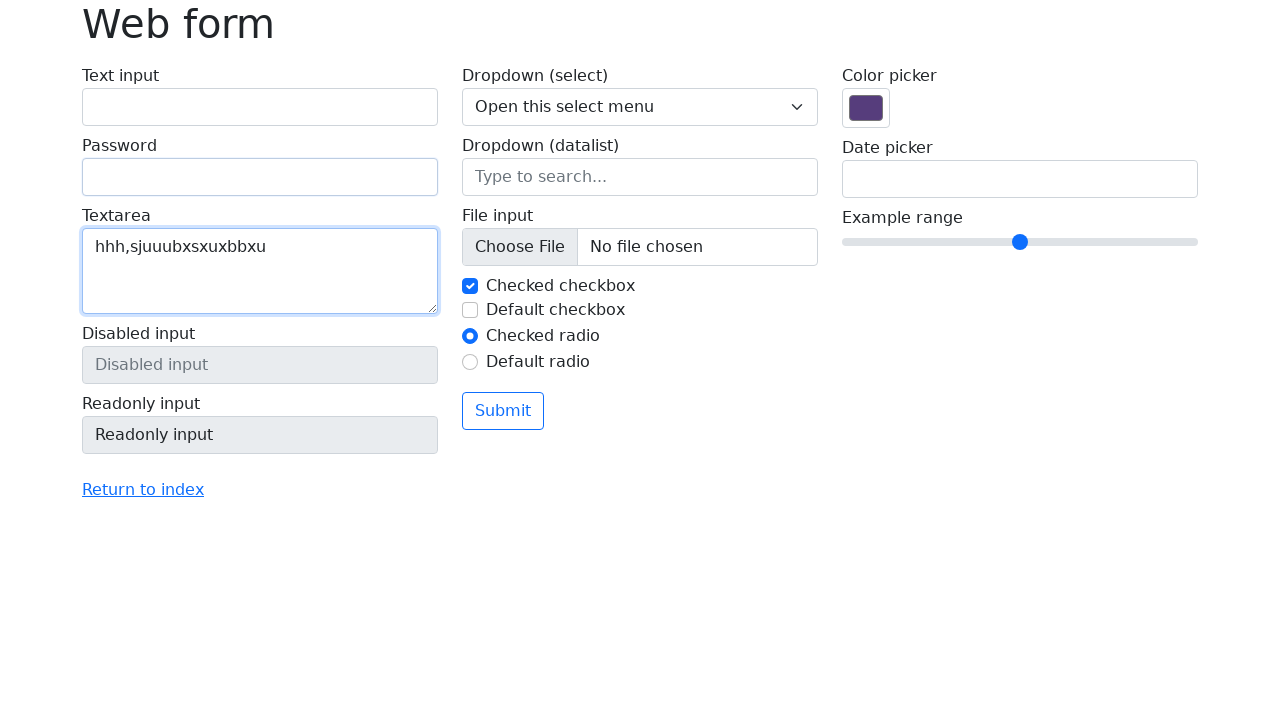

Filled password field with 'deqf' on input[name='my-password']
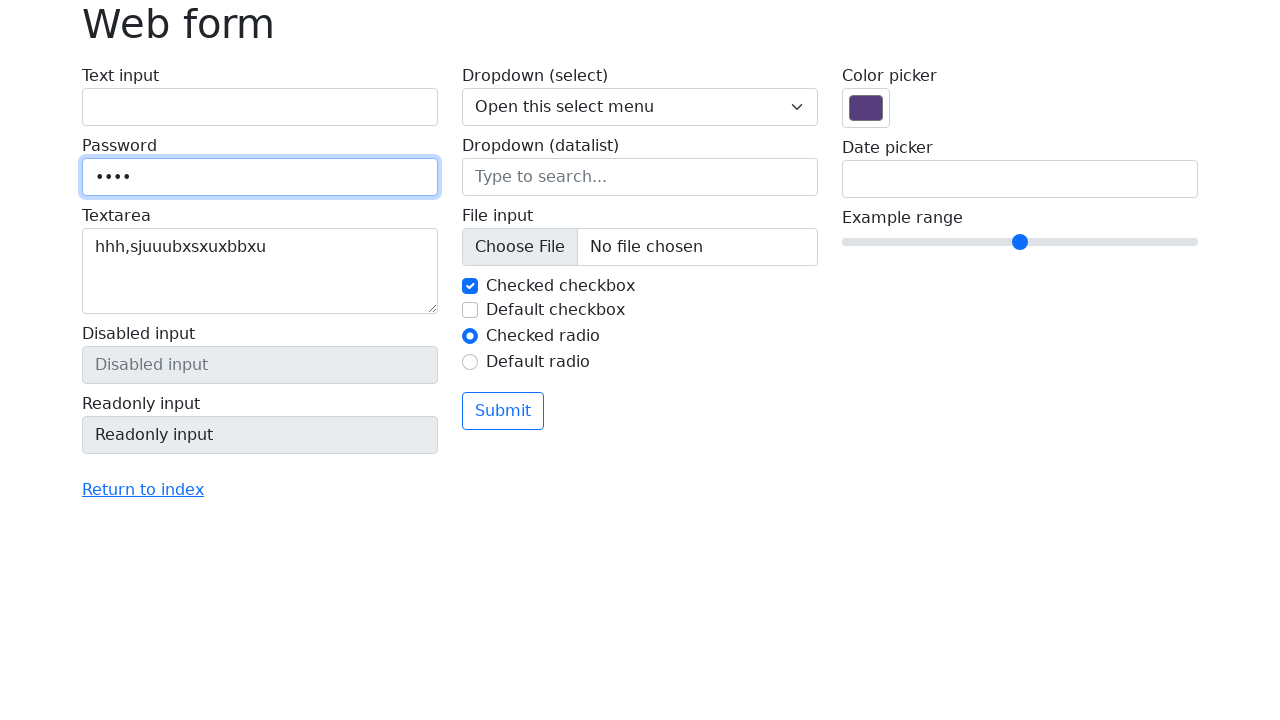

Clicked text input field at (260, 107) on #my-text-id
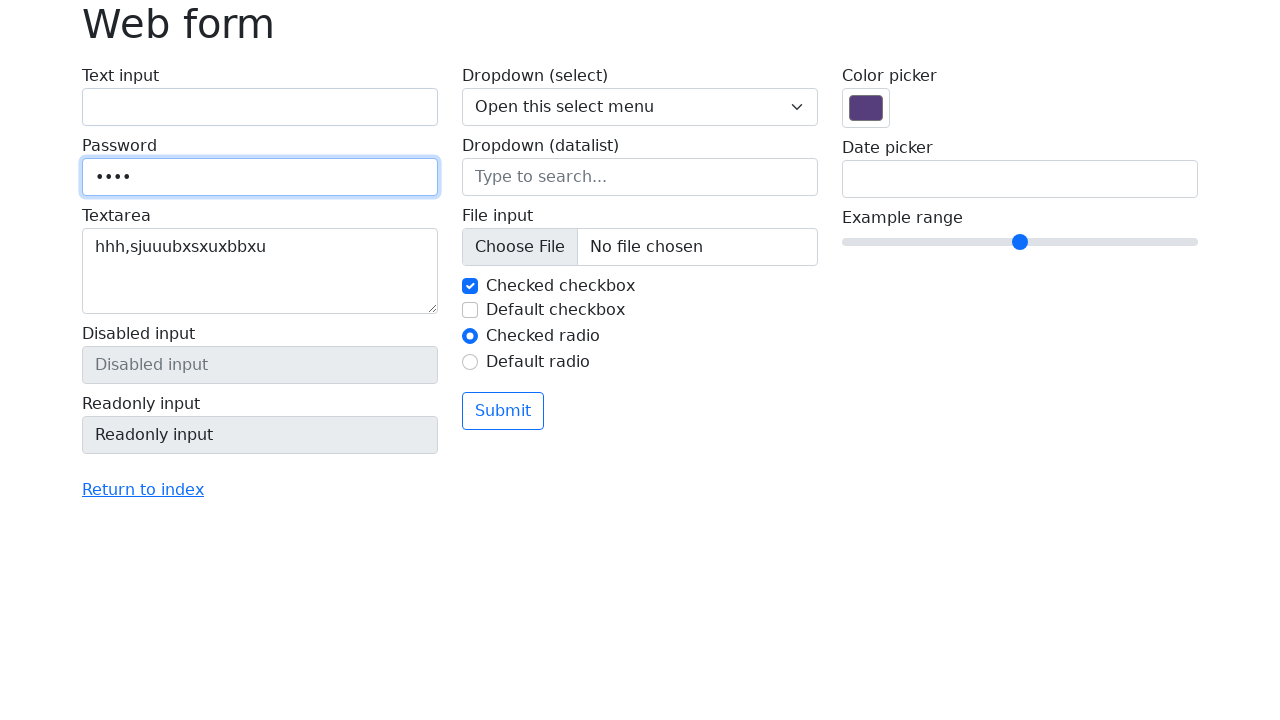

Filled text input field with 'ffqc' on #my-text-id
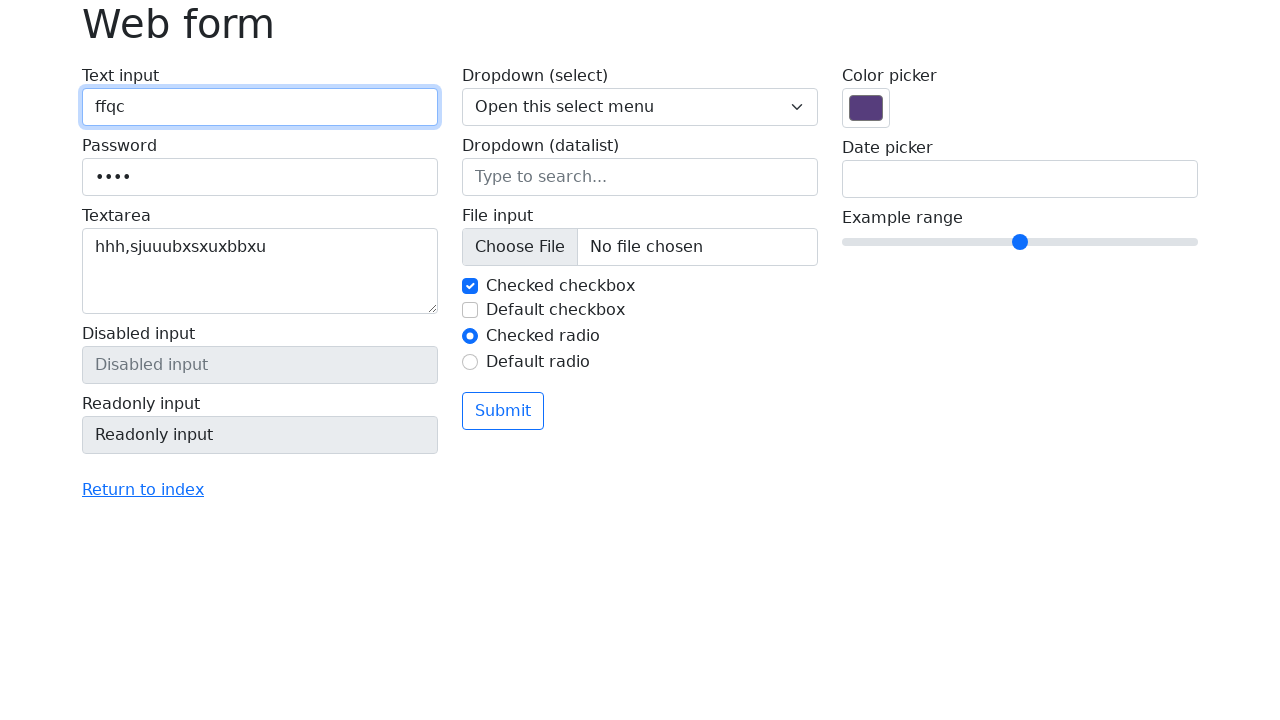

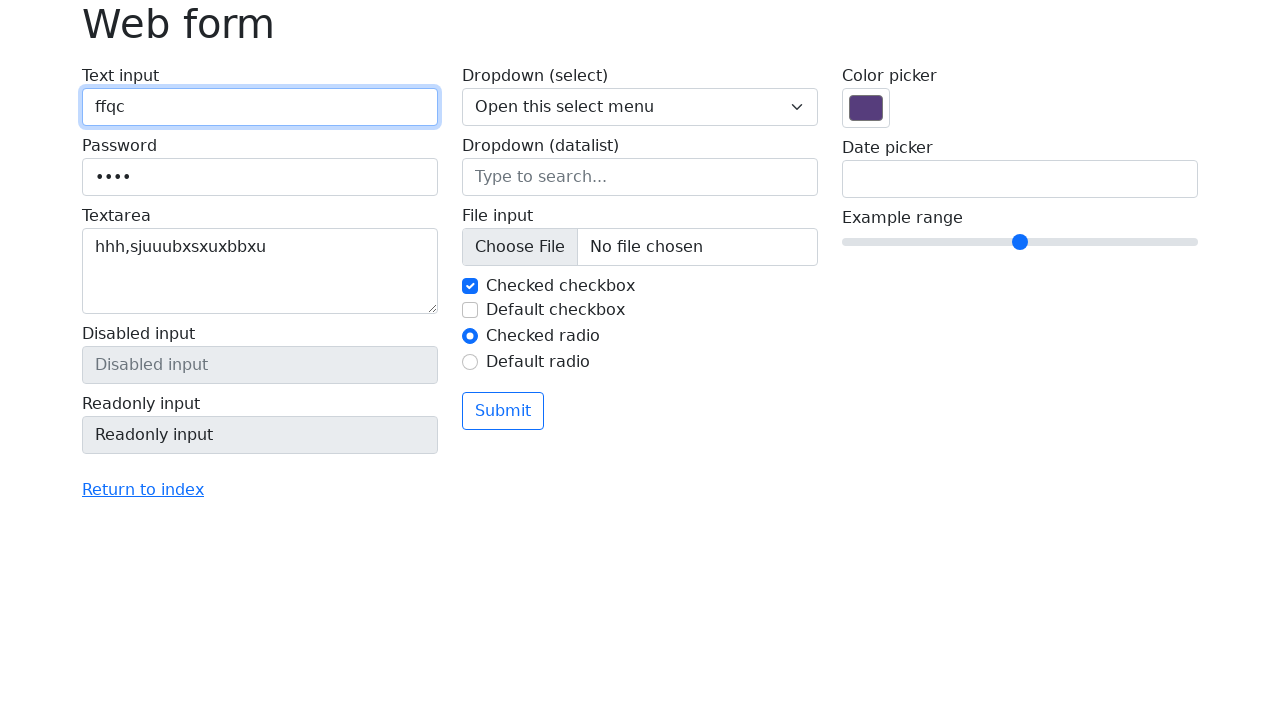